Verifies that the home page is visible by checking if the logo element is displayed

Starting URL: http://automationexercise.com

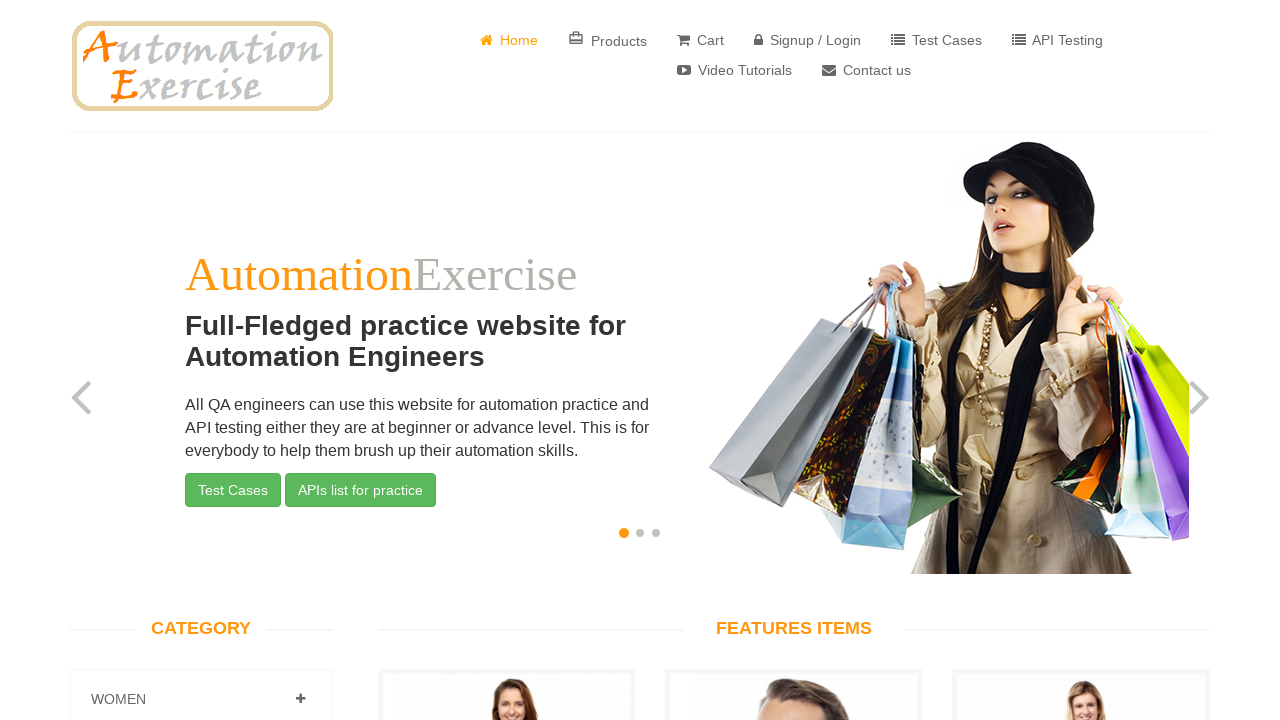

Located logo element on home page
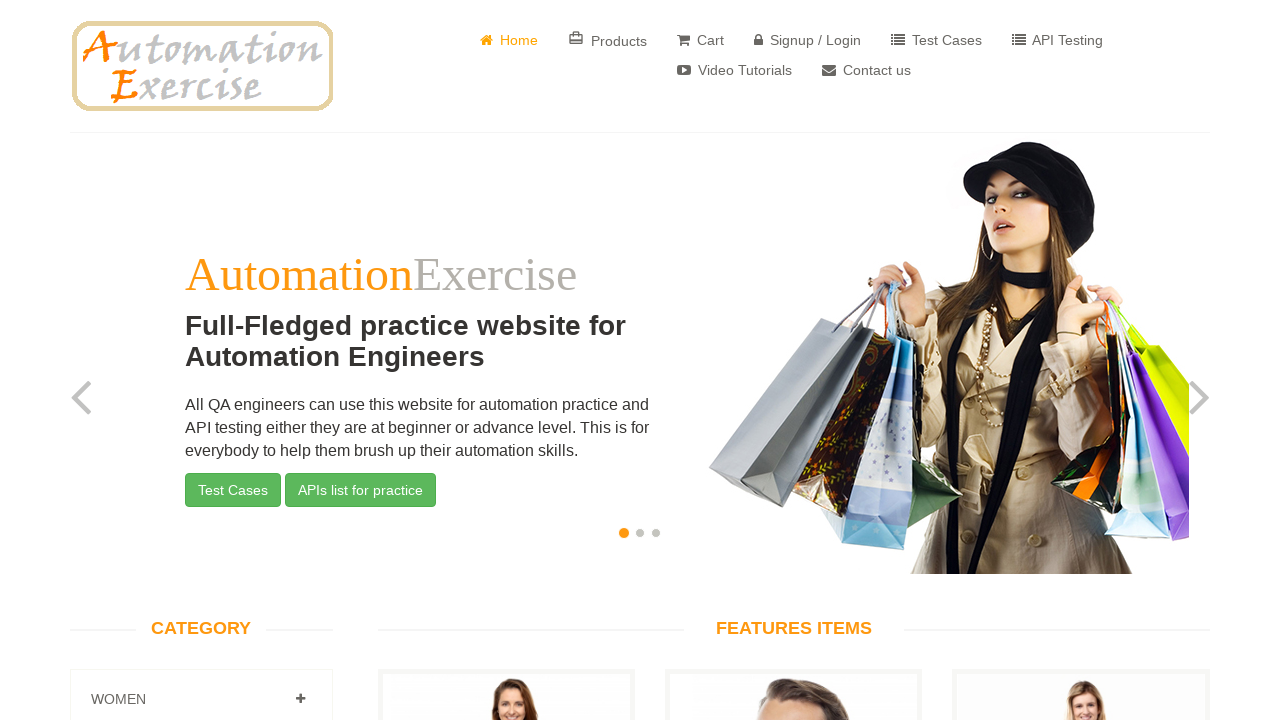

Waited for logo element to become visible
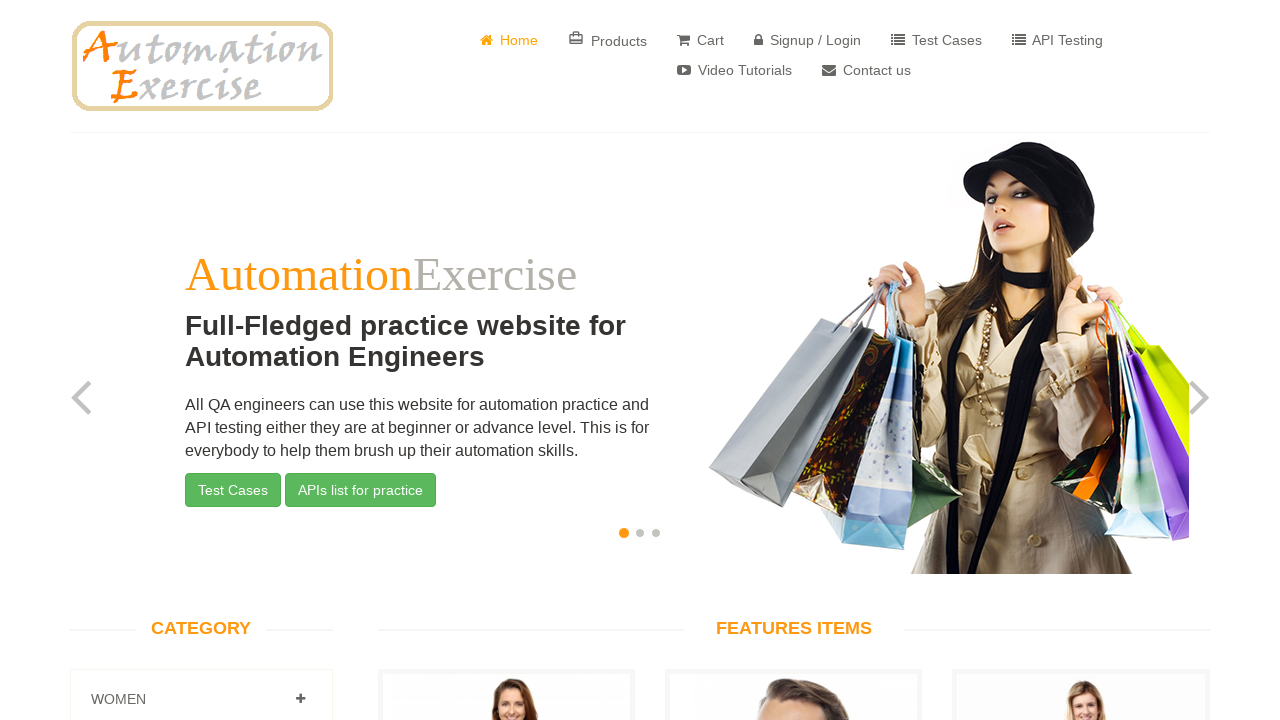

Asserted that logo element is visible on home page
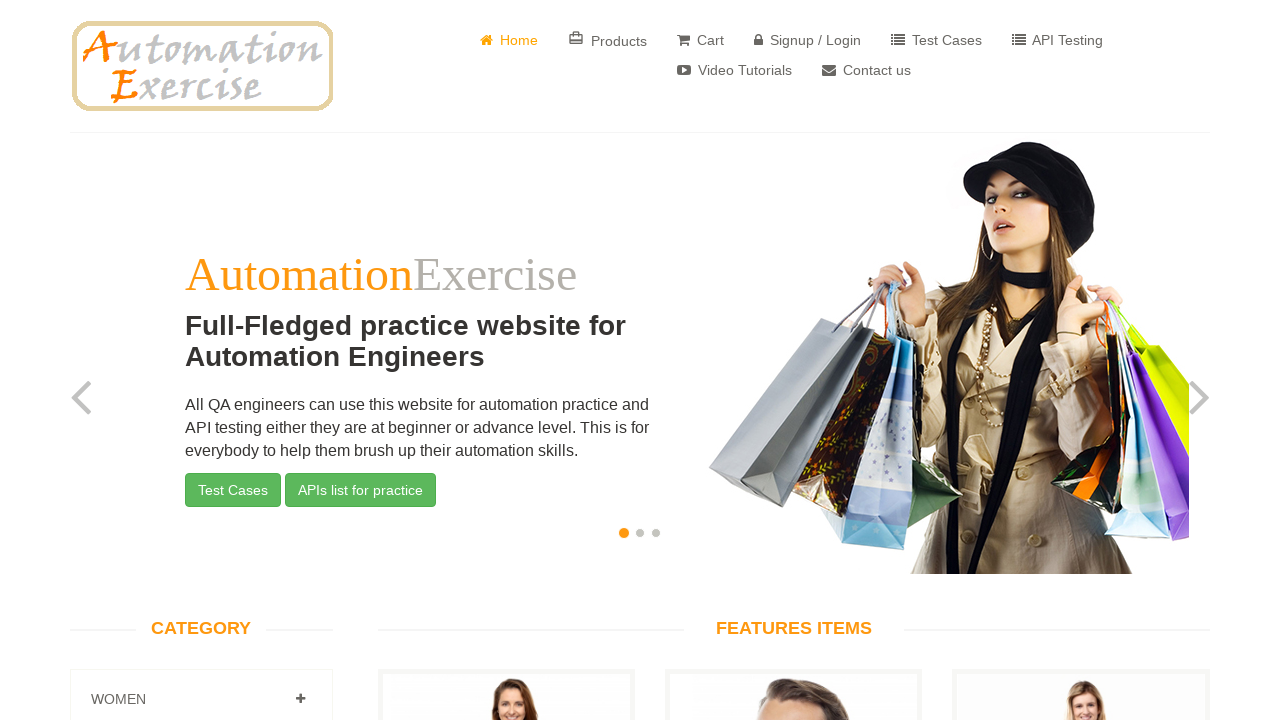

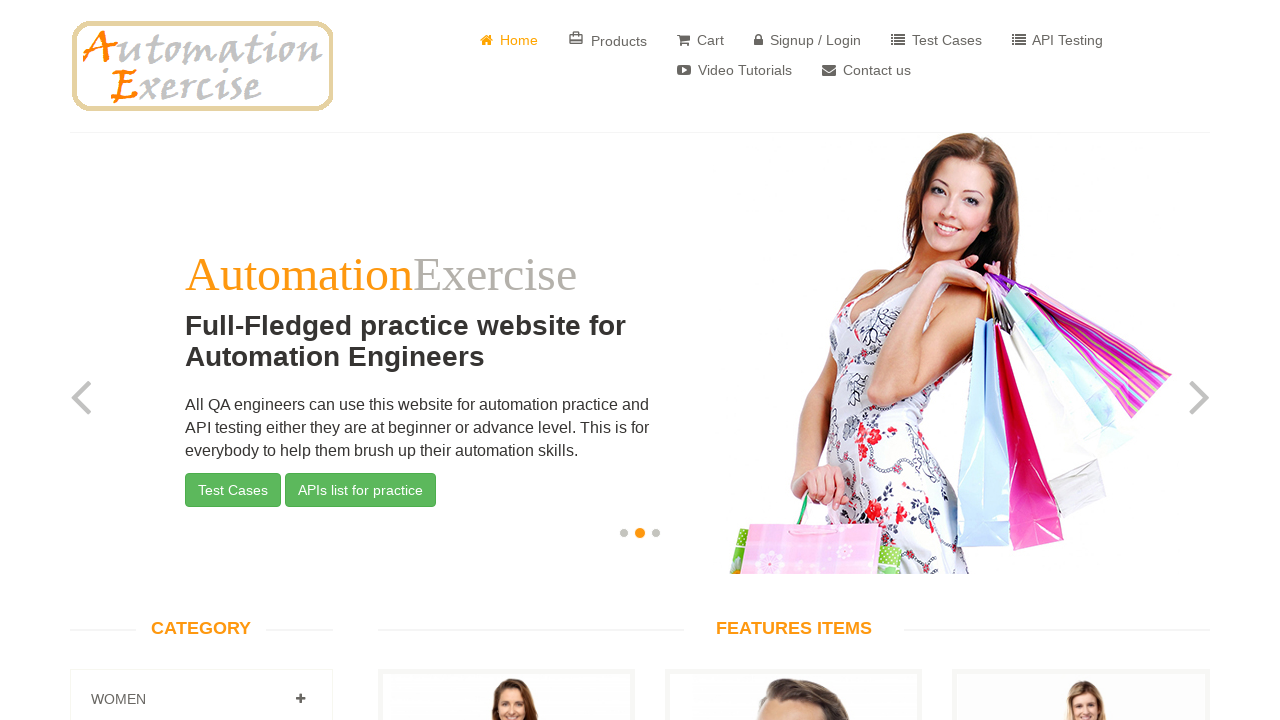